Tests adding multiple todo items to the list, verifying each item appears correctly after being added.

Starting URL: https://demo.playwright.dev/todomvc

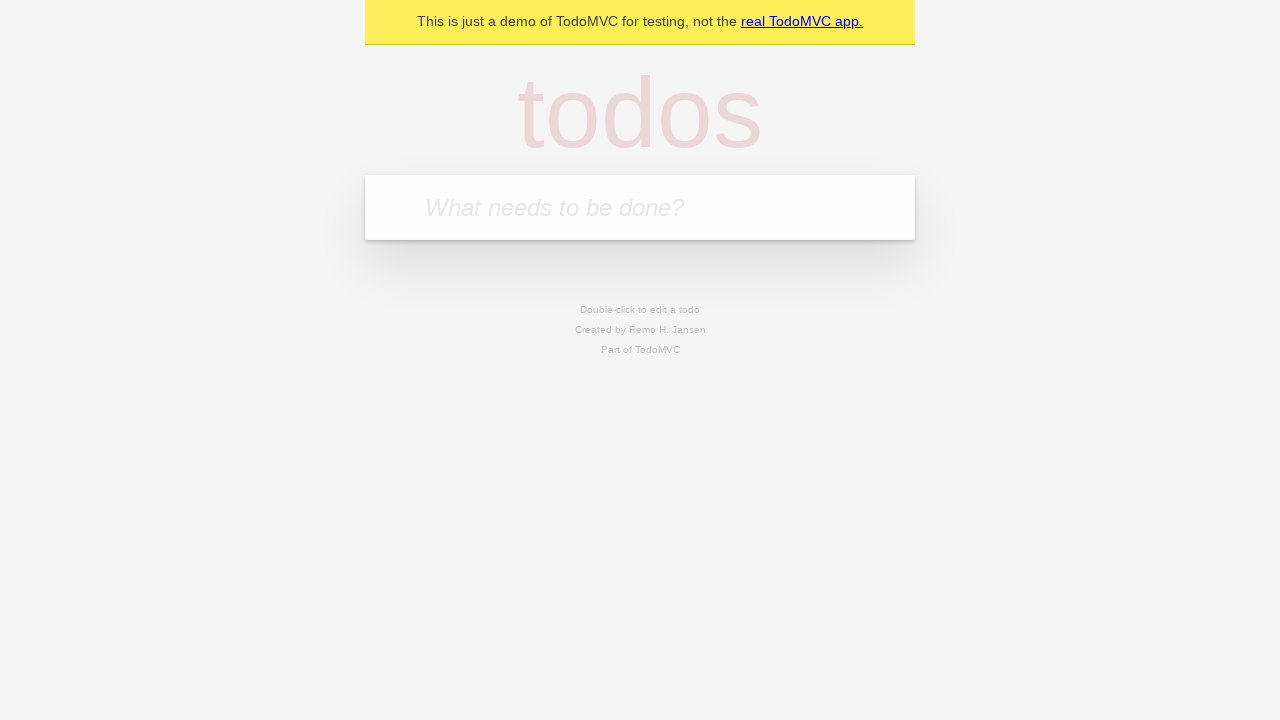

Filled new todo input with 'buy some cheese' on .new-todo
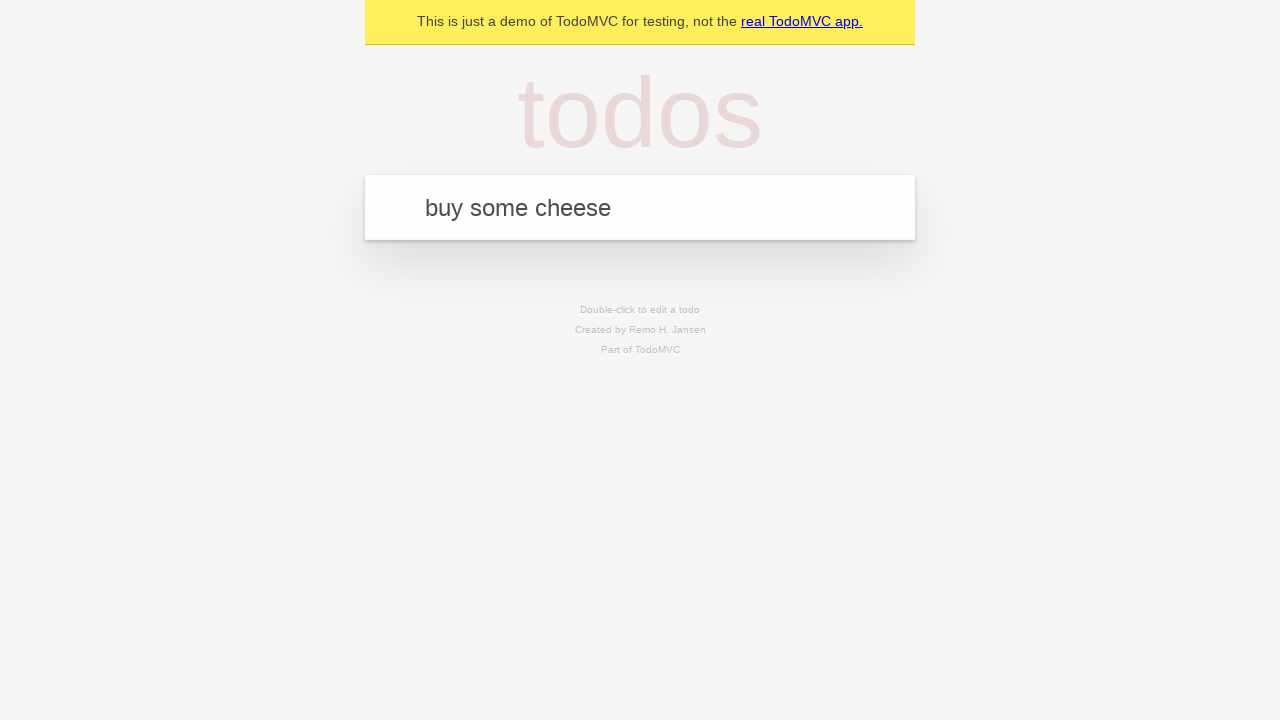

Pressed Enter to add first todo item on .new-todo
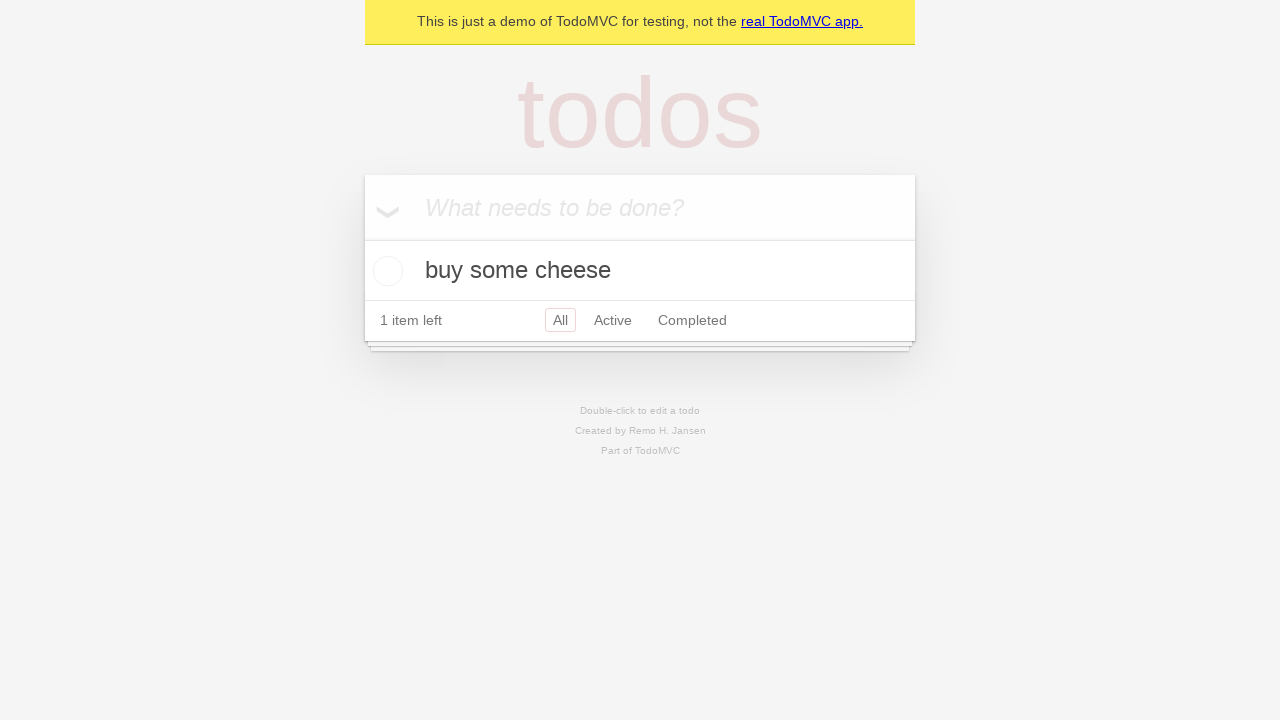

First todo item appeared in the list
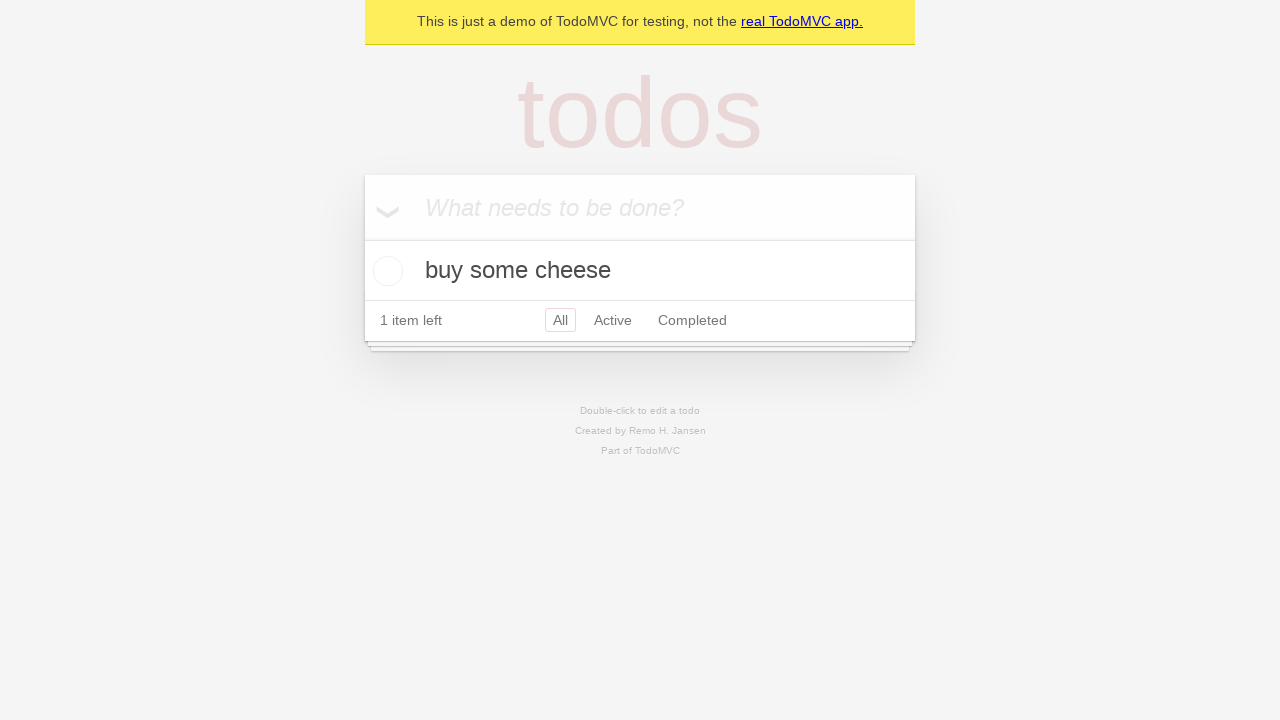

Filled new todo input with 'feed the cat' on .new-todo
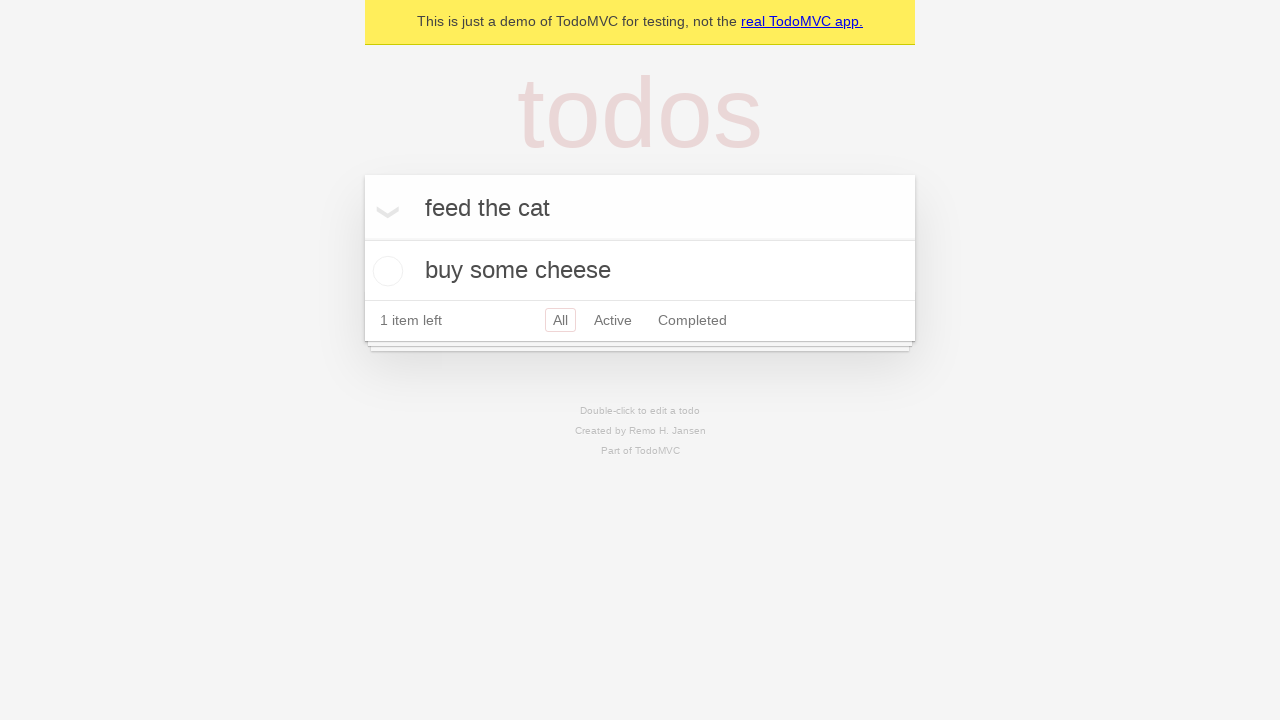

Pressed Enter to add second todo item on .new-todo
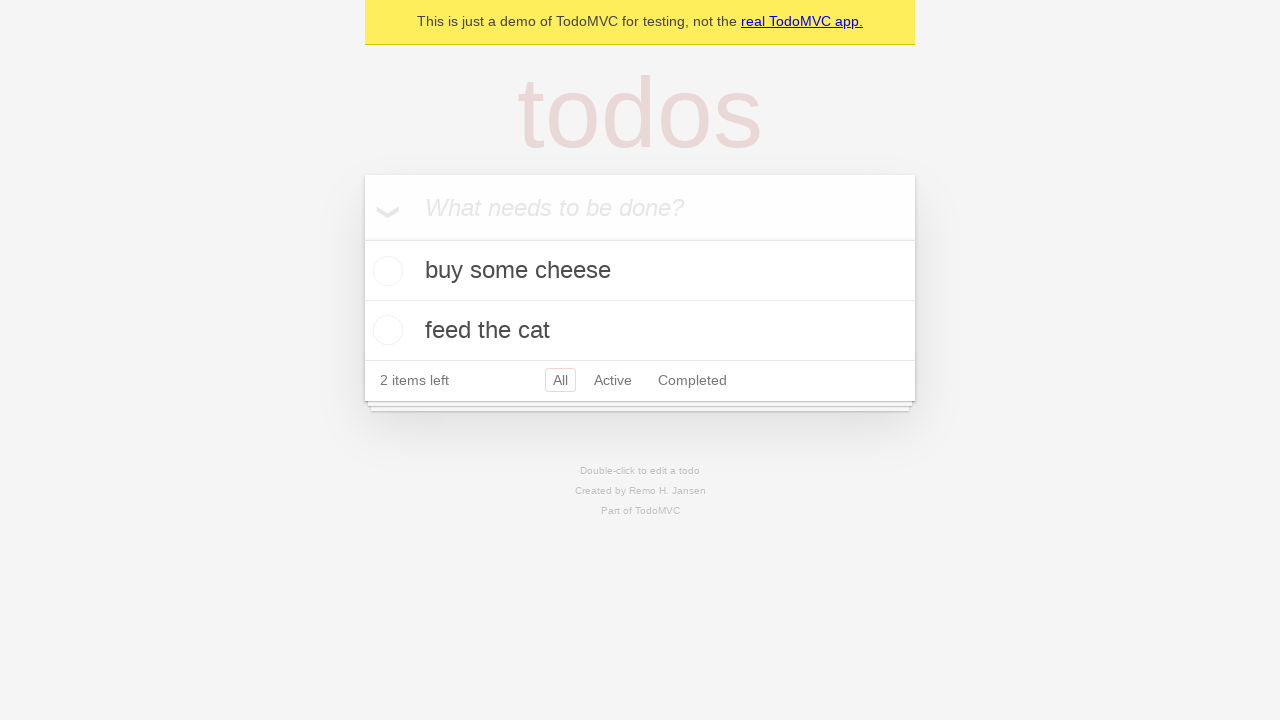

Second todo item appeared in the list
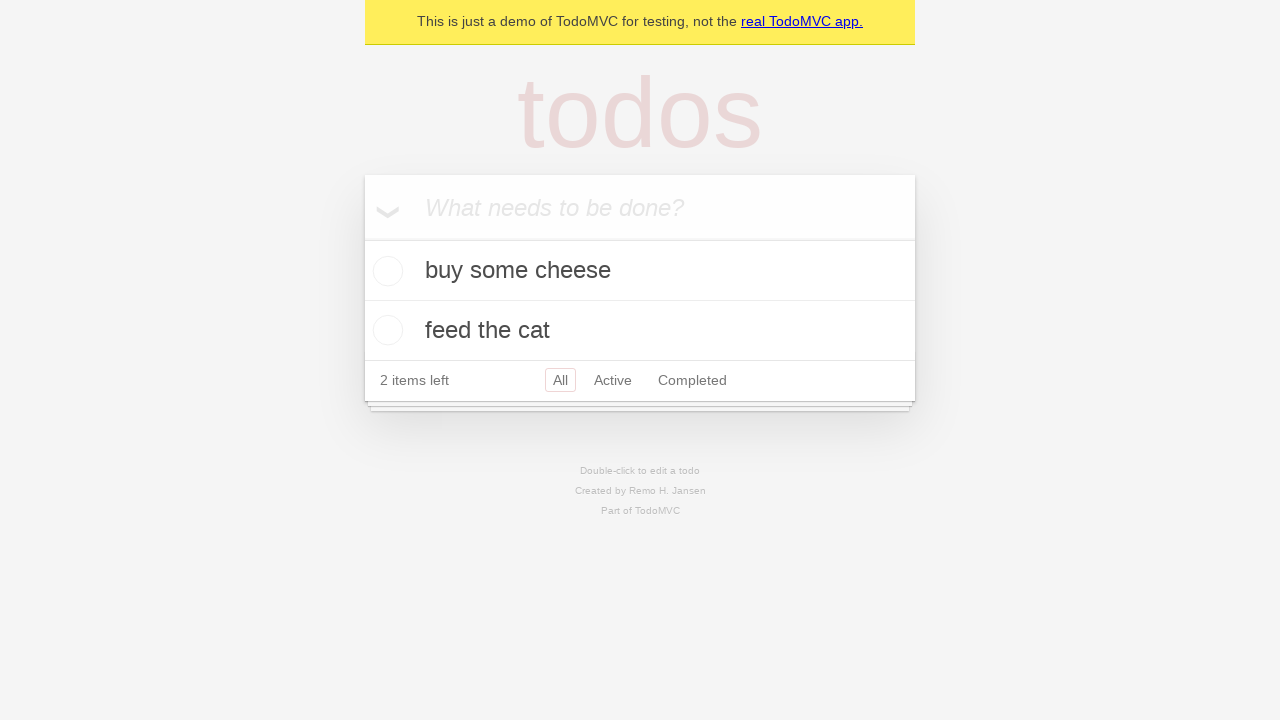

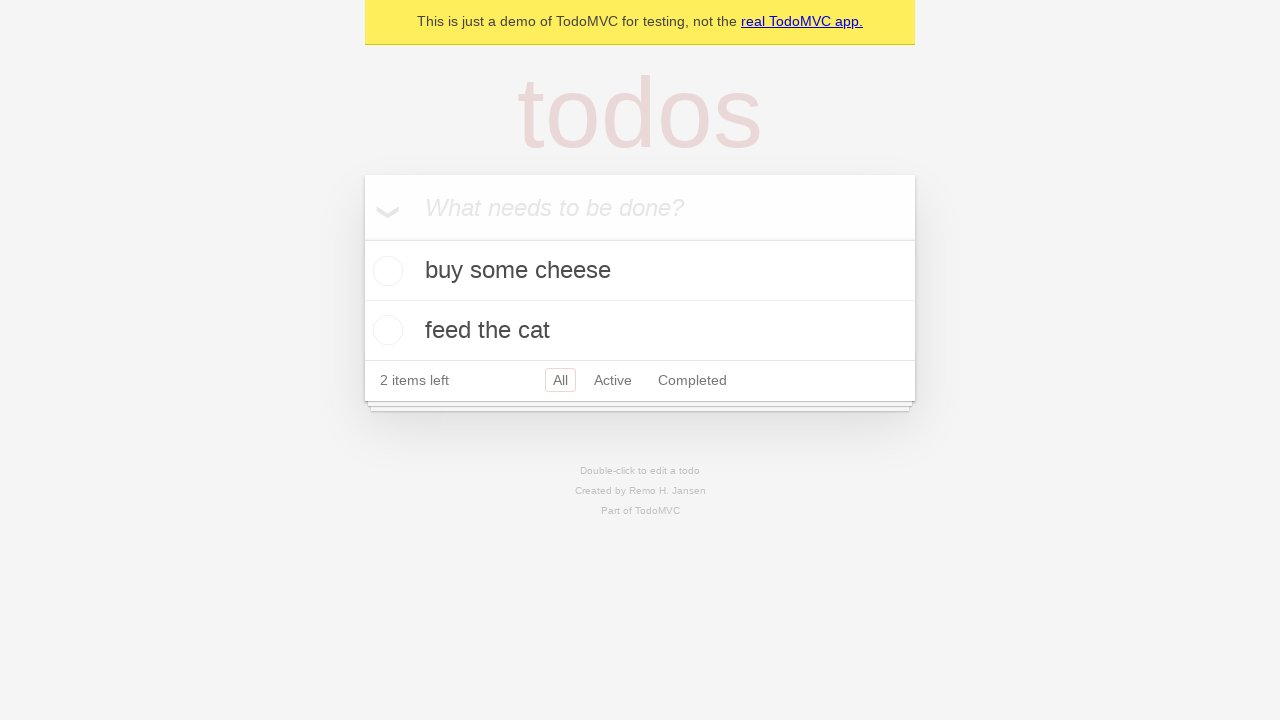